Verifies that the page title matches the expected OrangeHRM title

Starting URL: https://opensource-demo.orangehrmlive.com/

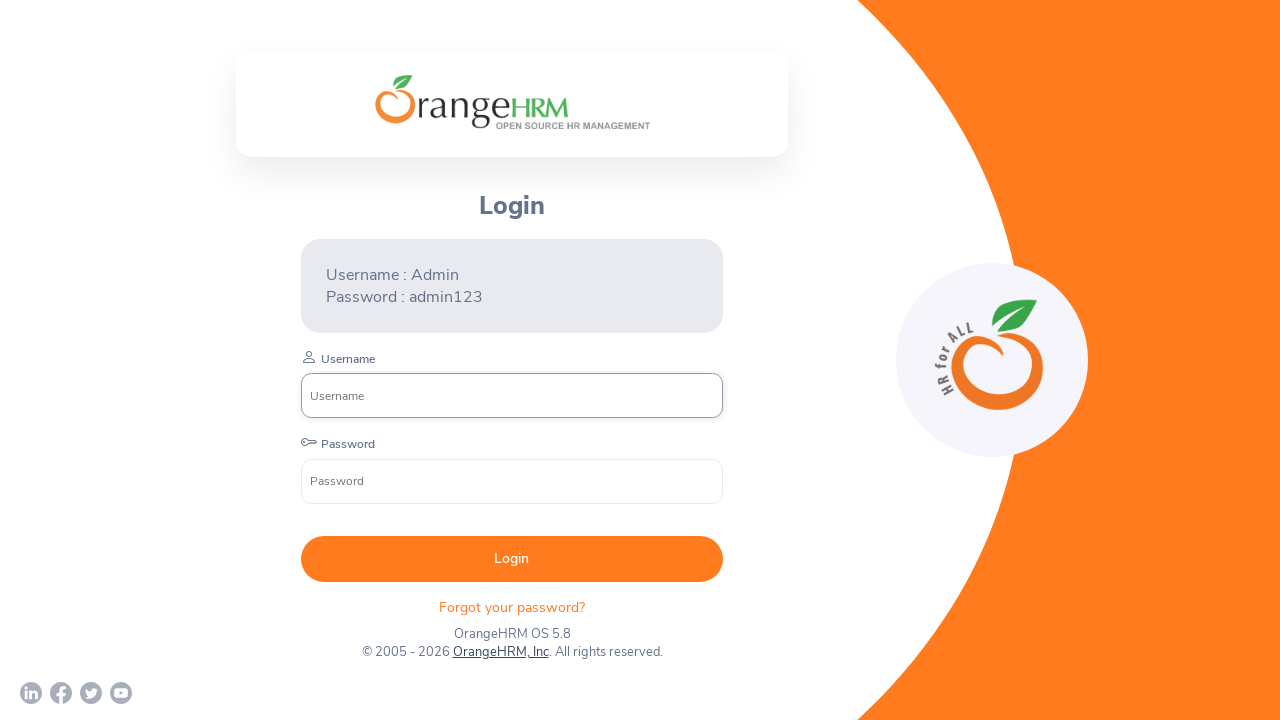

Retrieved page title
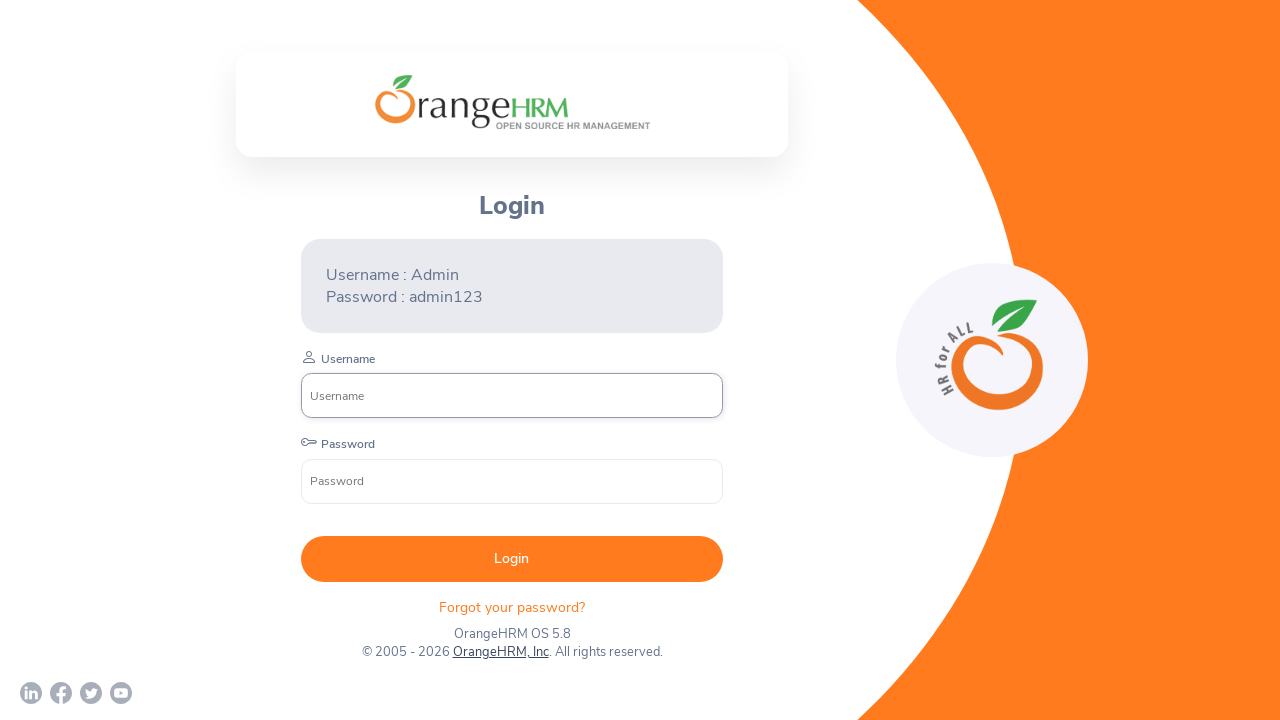

Verified page title matches expected 'OrangeHRM' (actual: 'OrangeHRM')
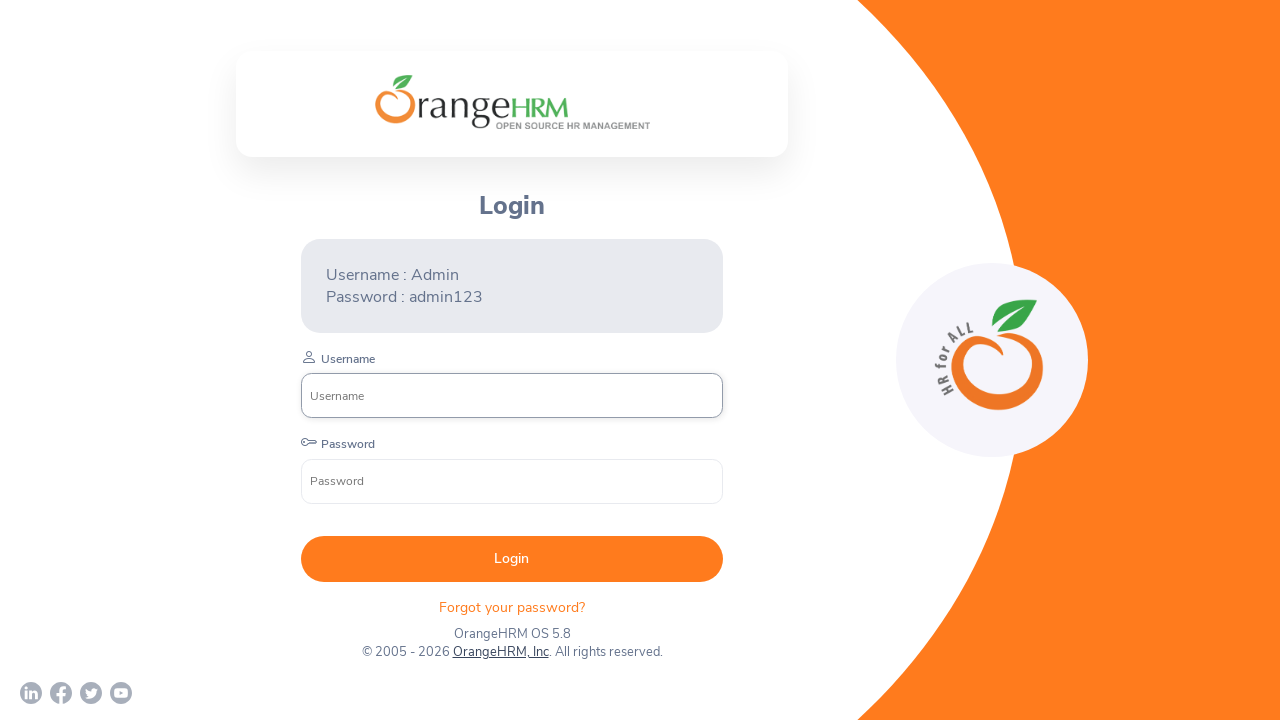

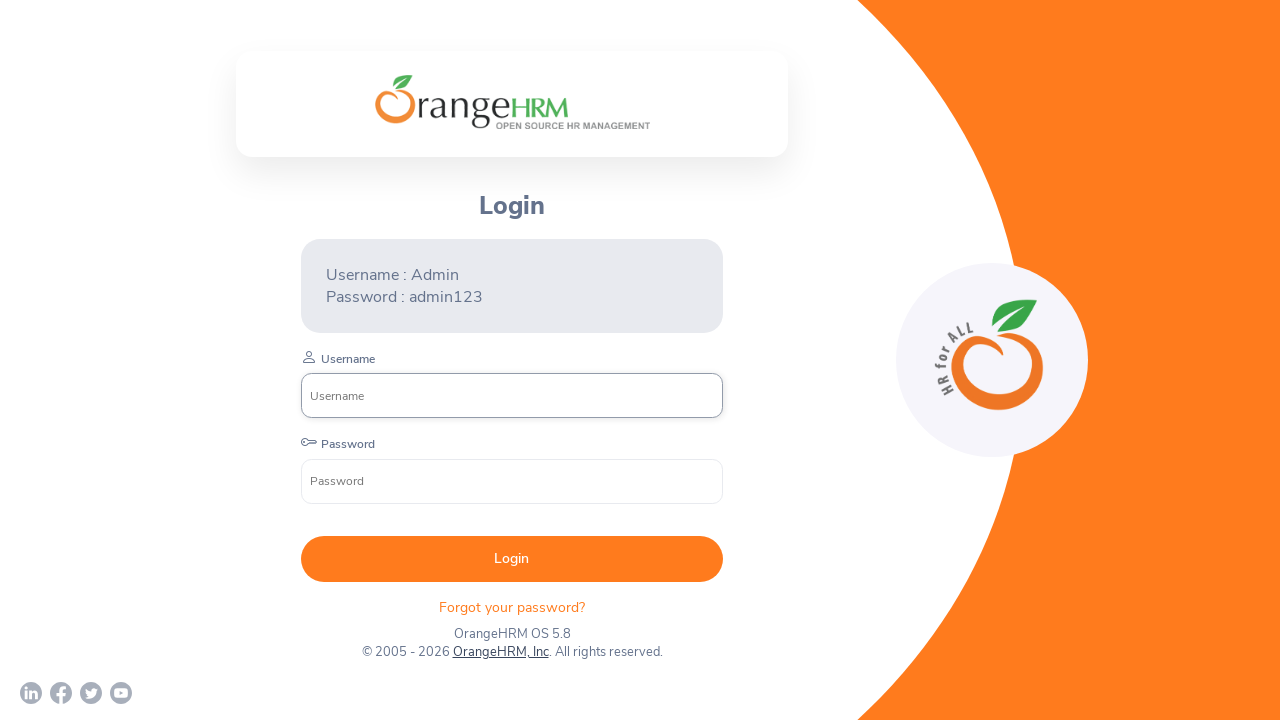